Tests navigation to the API documentation page by finding and clicking the API button in the navigation bar.

Starting URL: https://webdriver.io/

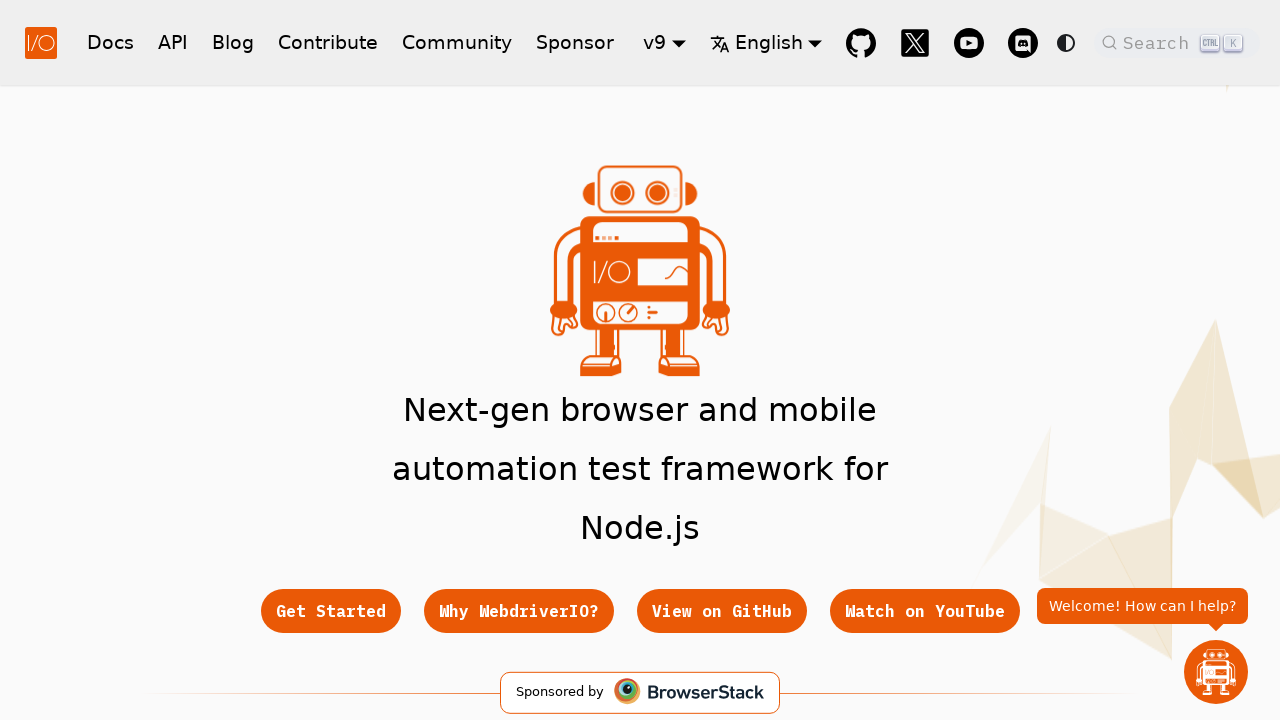

Clicked API button in navigation bar at (173, 42) on nav a[href="/docs/api"]
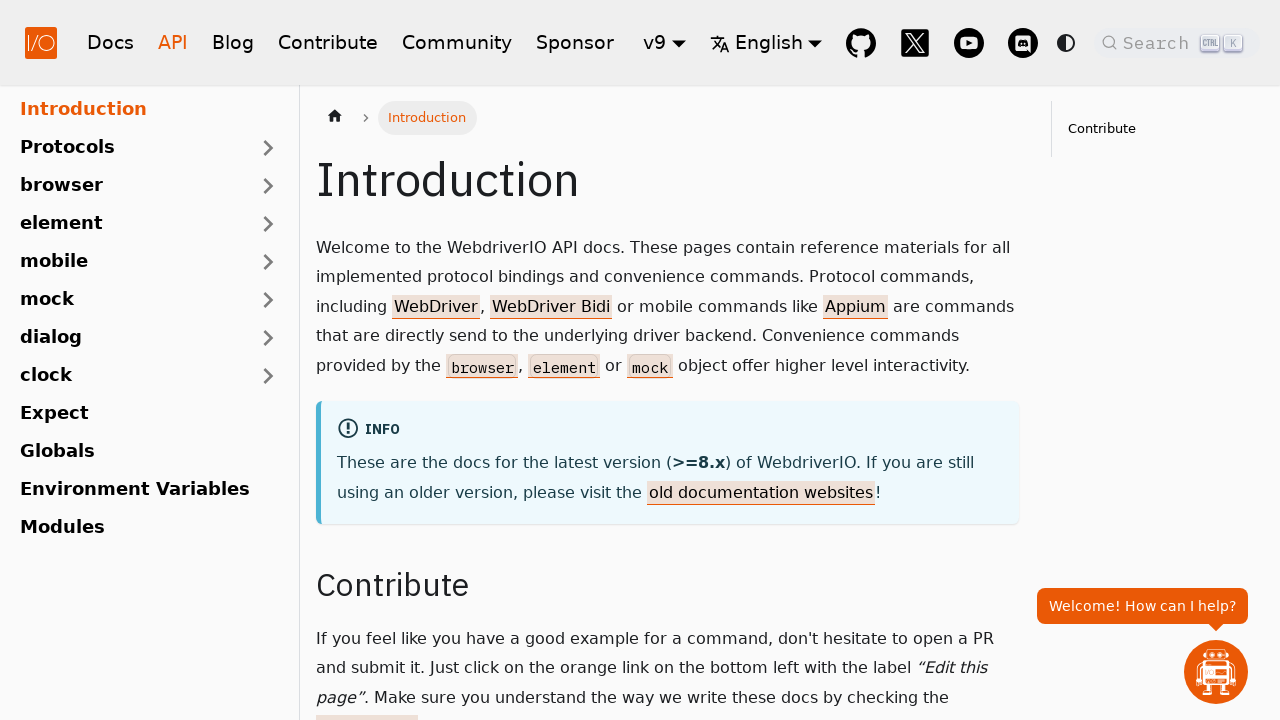

API documentation page loaded completely
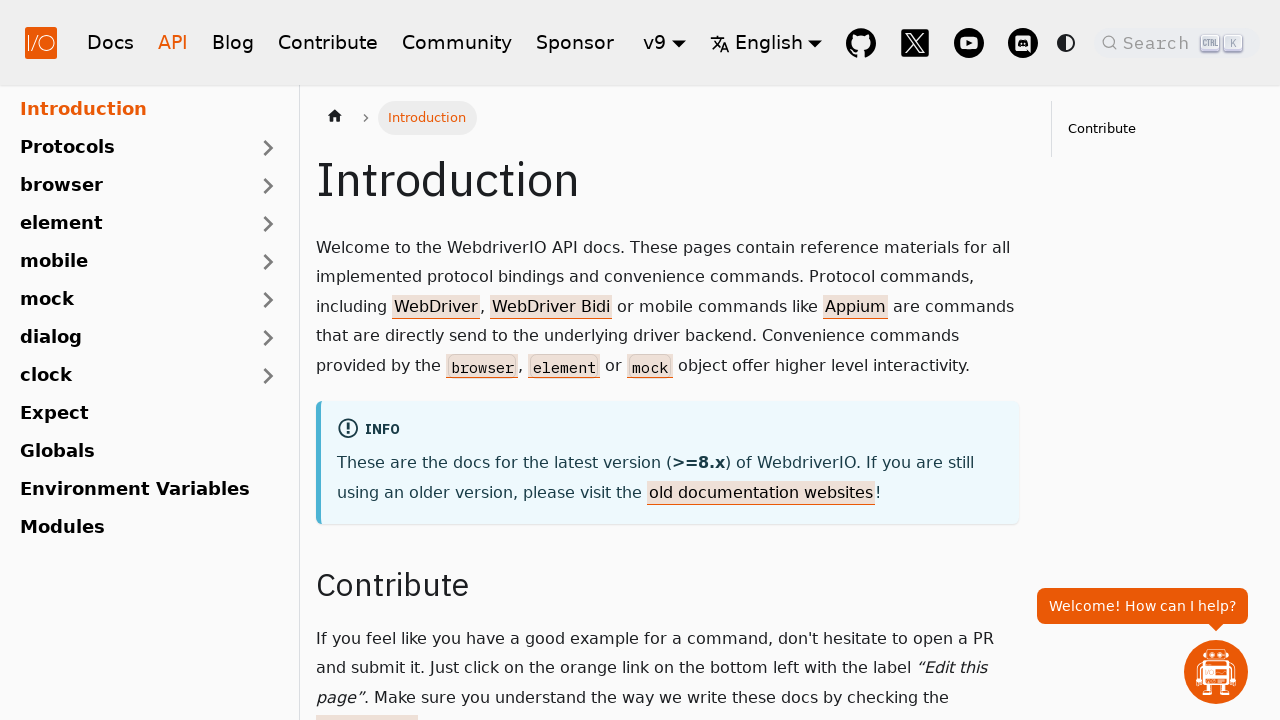

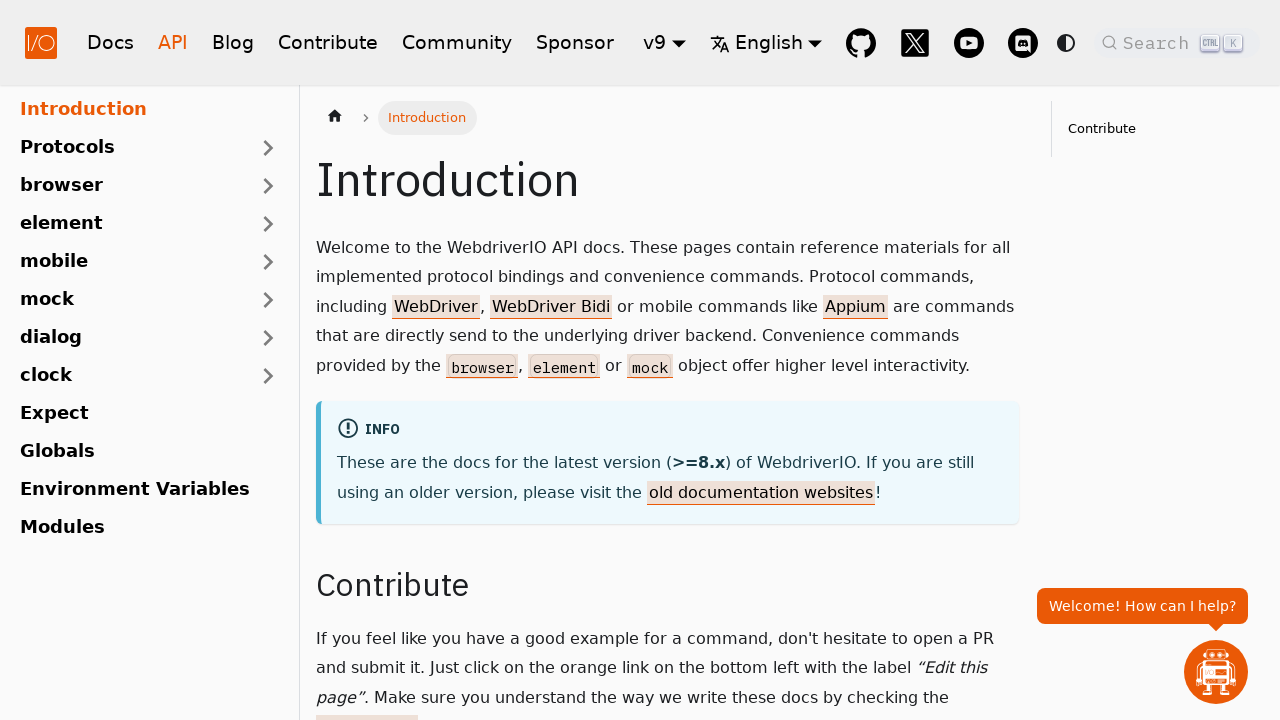